Tests navigation from Home page to Catalog section and back to Home page, verifying proper page elements are displayed

Starting URL: http://intershop5.skillbox.ru/

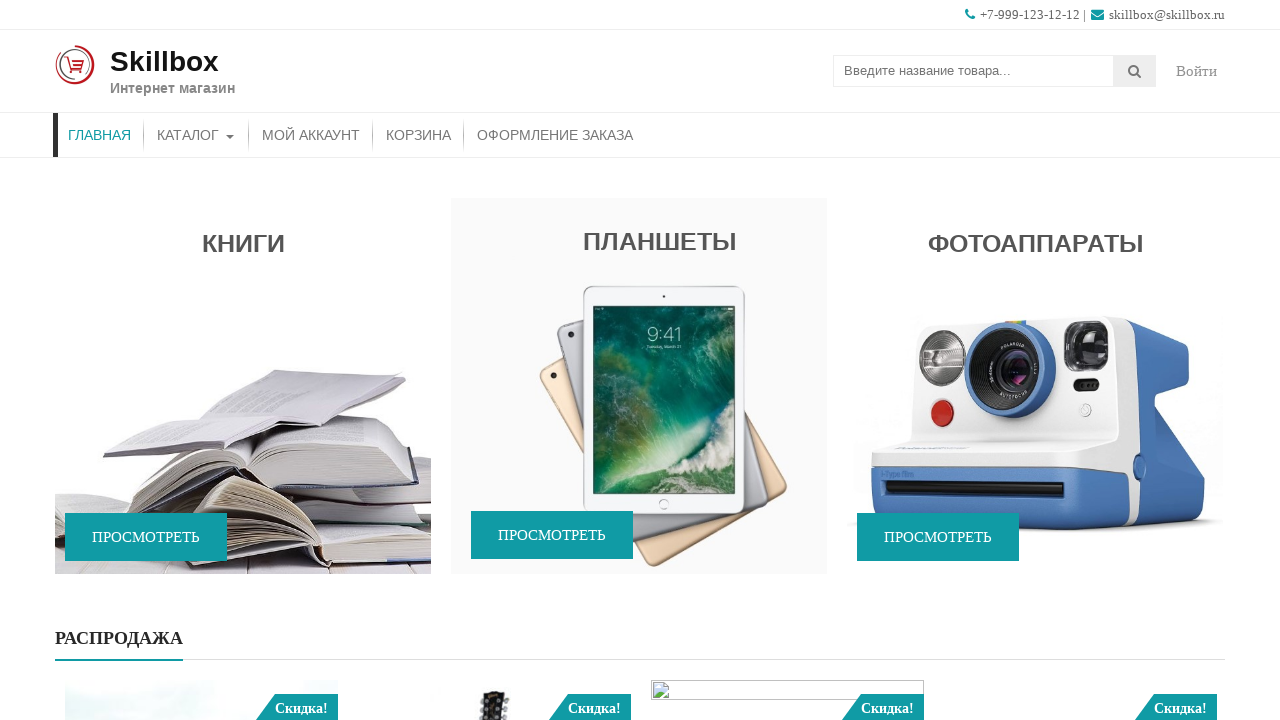

Clicked on Catalog menu item at (196, 135) on xpath=//a[text() = 'Каталог']
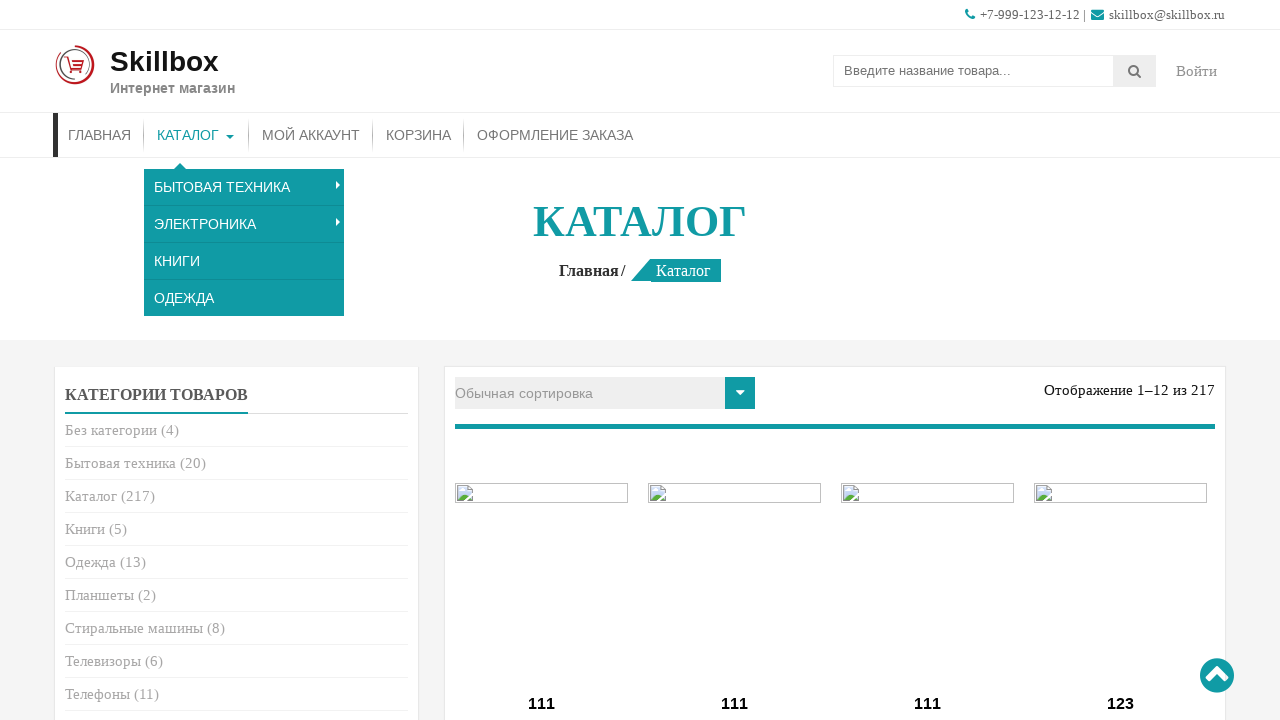

Catalog page title loaded and verified
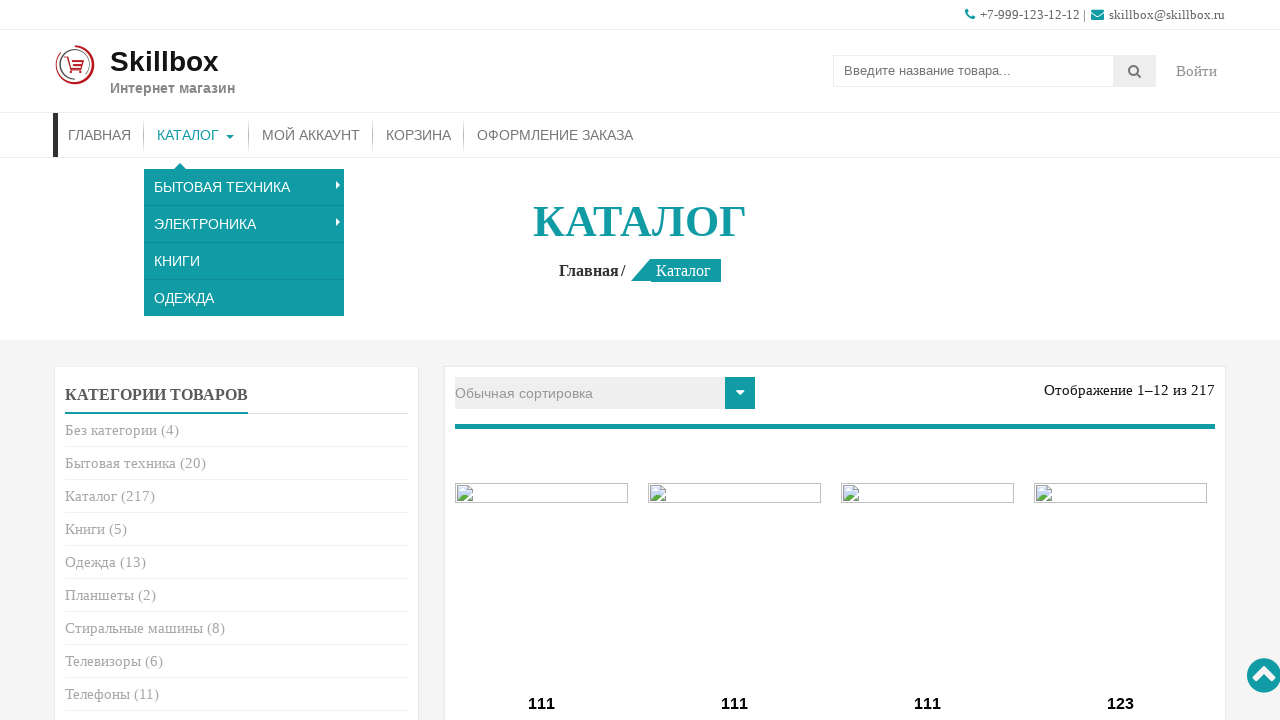

Clicked on Home menu item to return to homepage at (100, 135) on li#menu-item-26
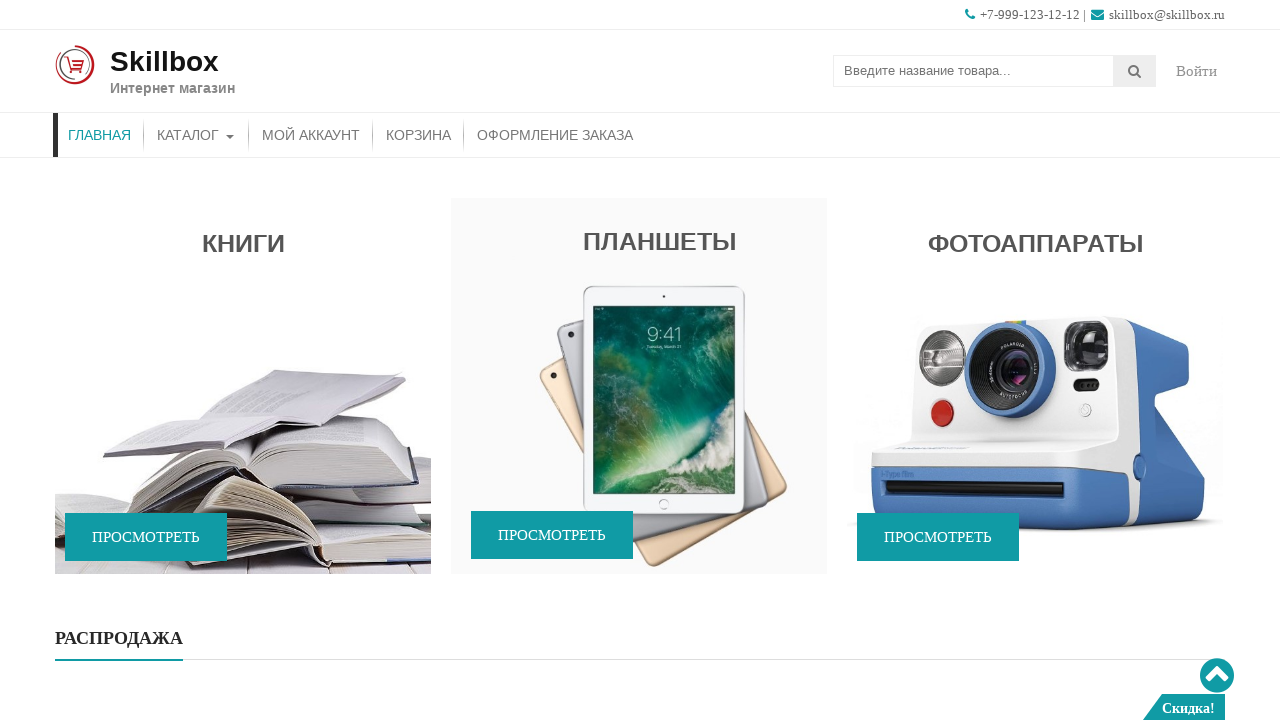

Returned to homepage and promo block verified
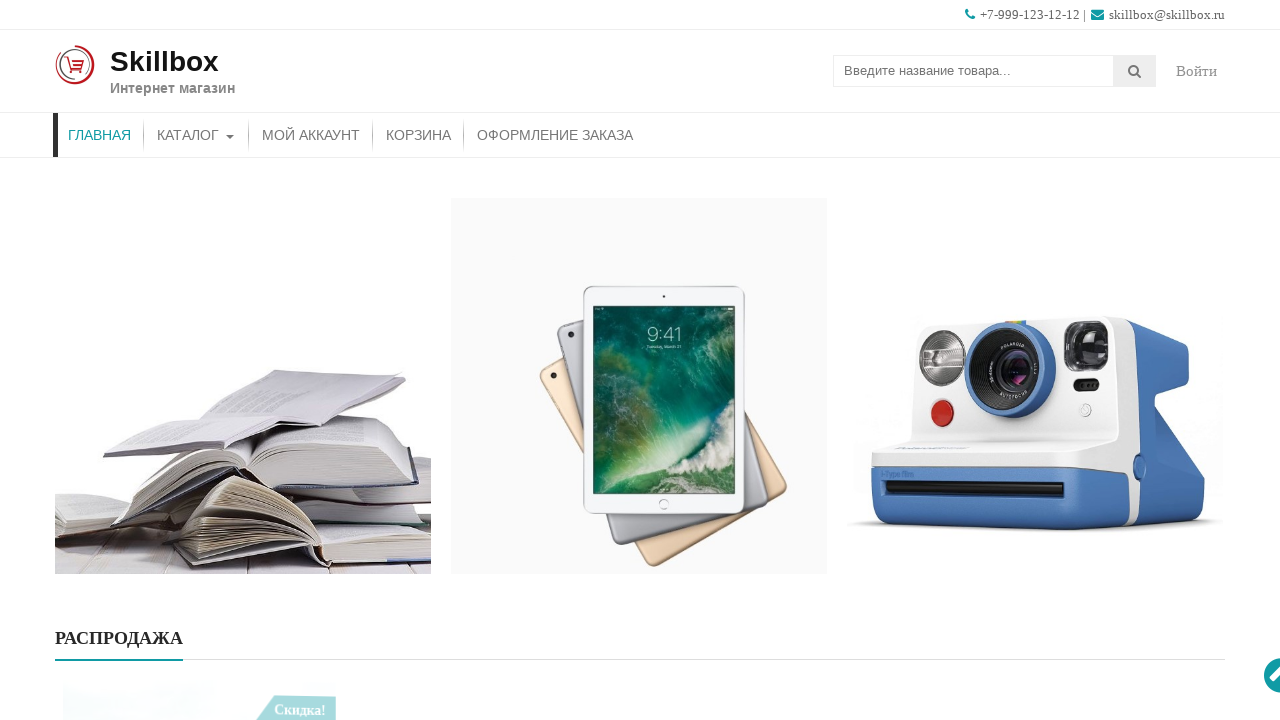

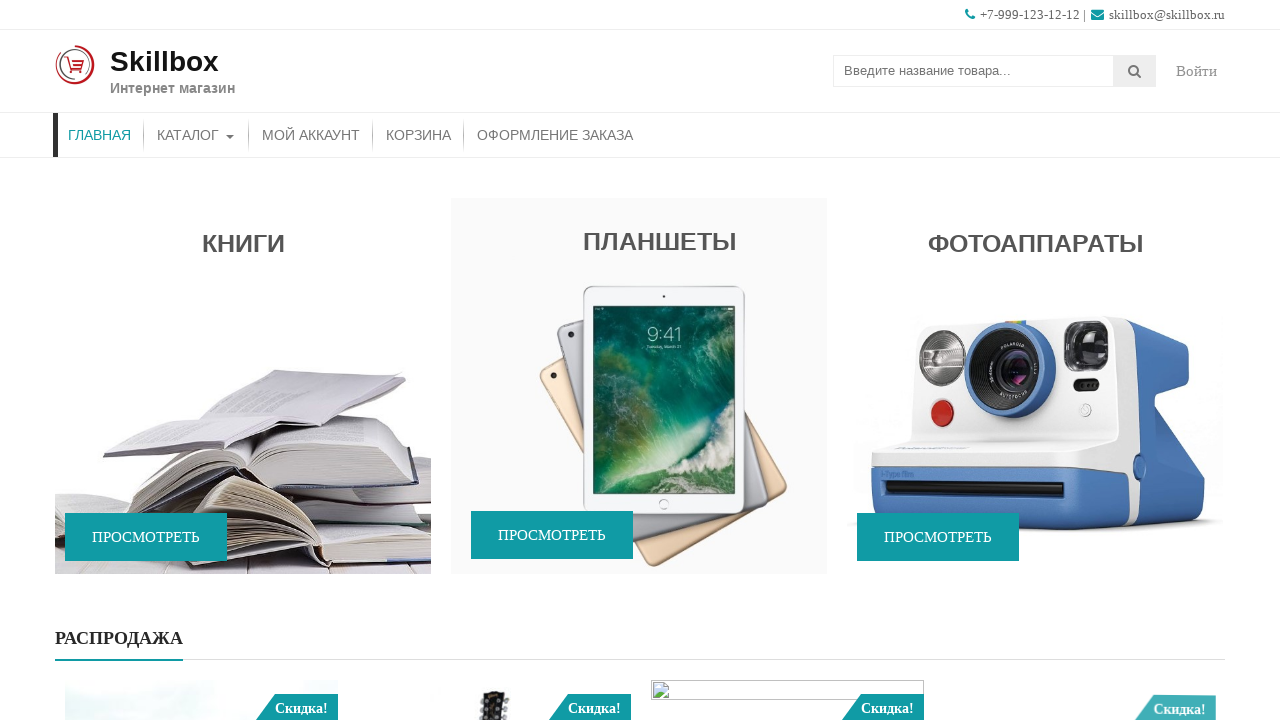